Navigates to a Daum Cafe board, switches to the content iframe, waits for the article list to load, then navigates through pagination by clicking on the next page numbers.

Starting URL: https://cafe.daum.net/skfootball/IxUe

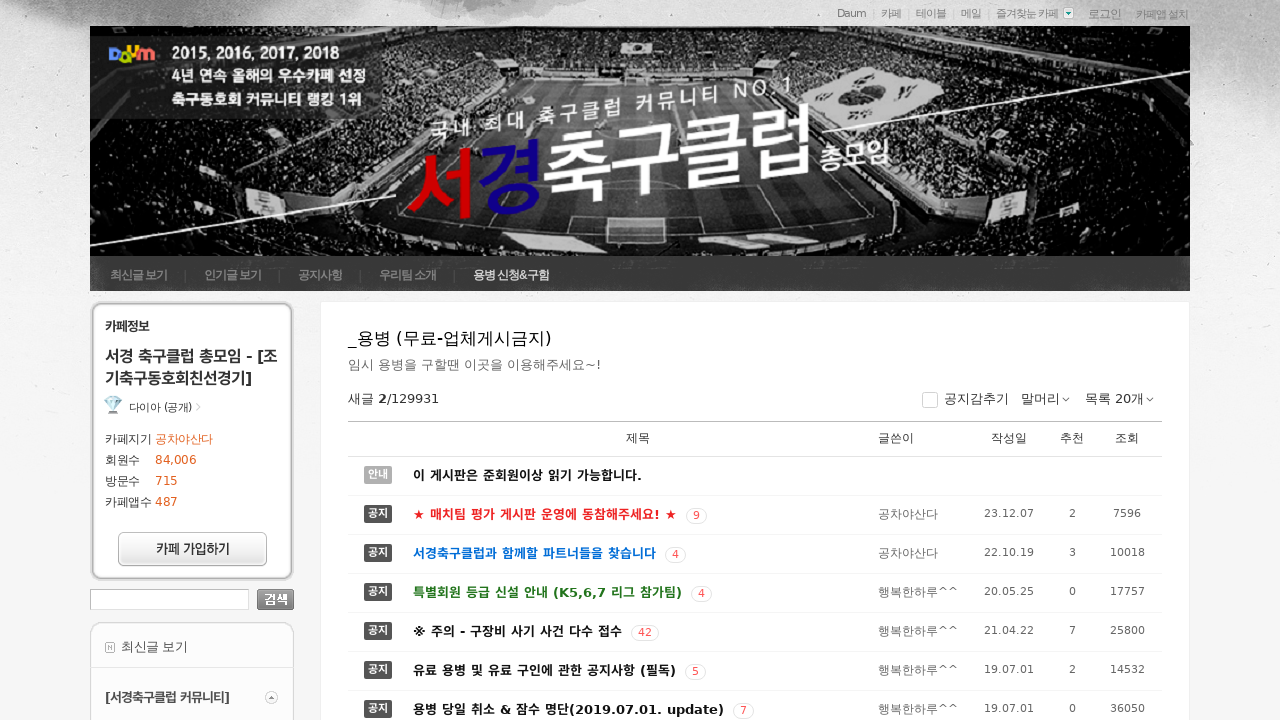

Located content iframe with name='down'
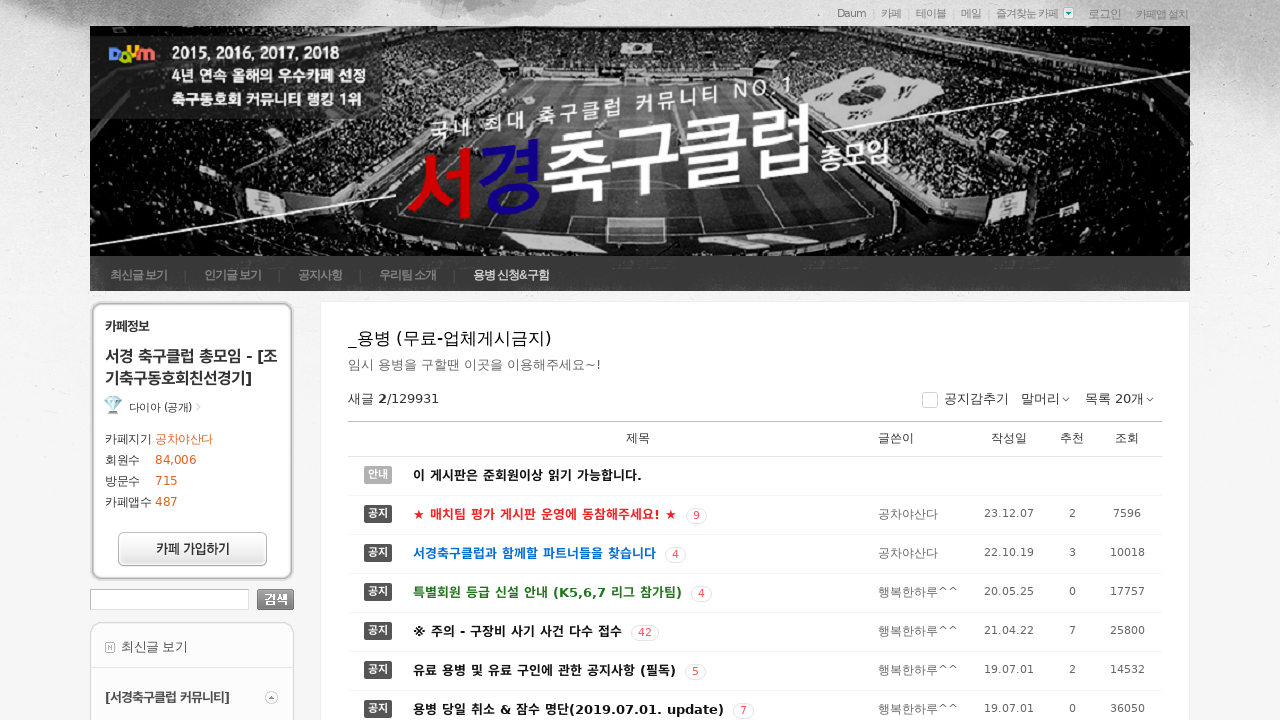

Article list (#article-list) became visible
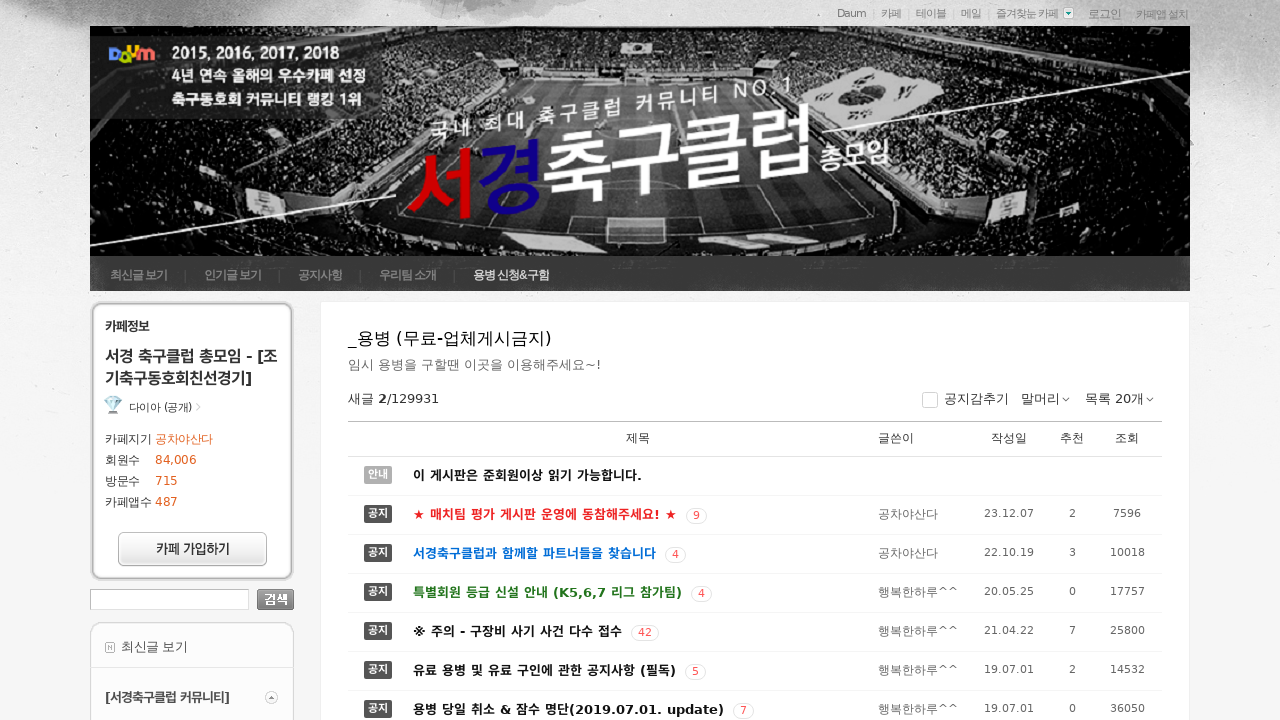

First article row in the list became visible
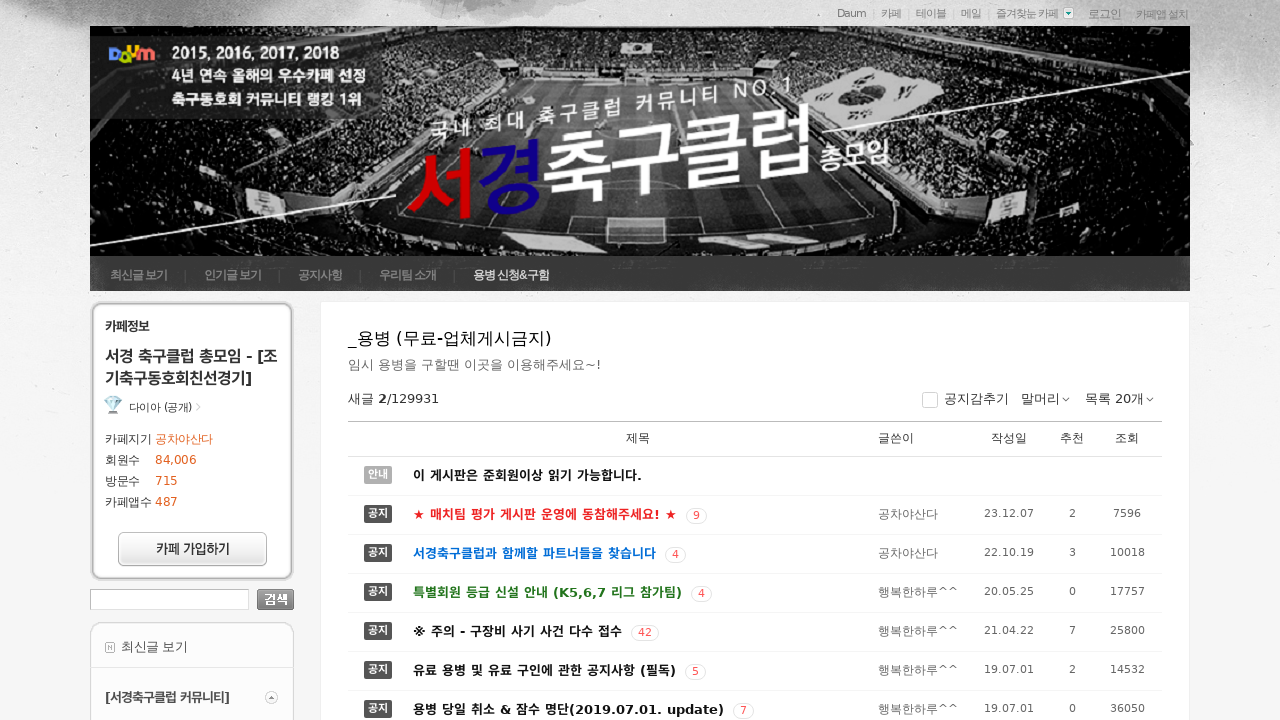

Pagination list (.list_paging) became visible
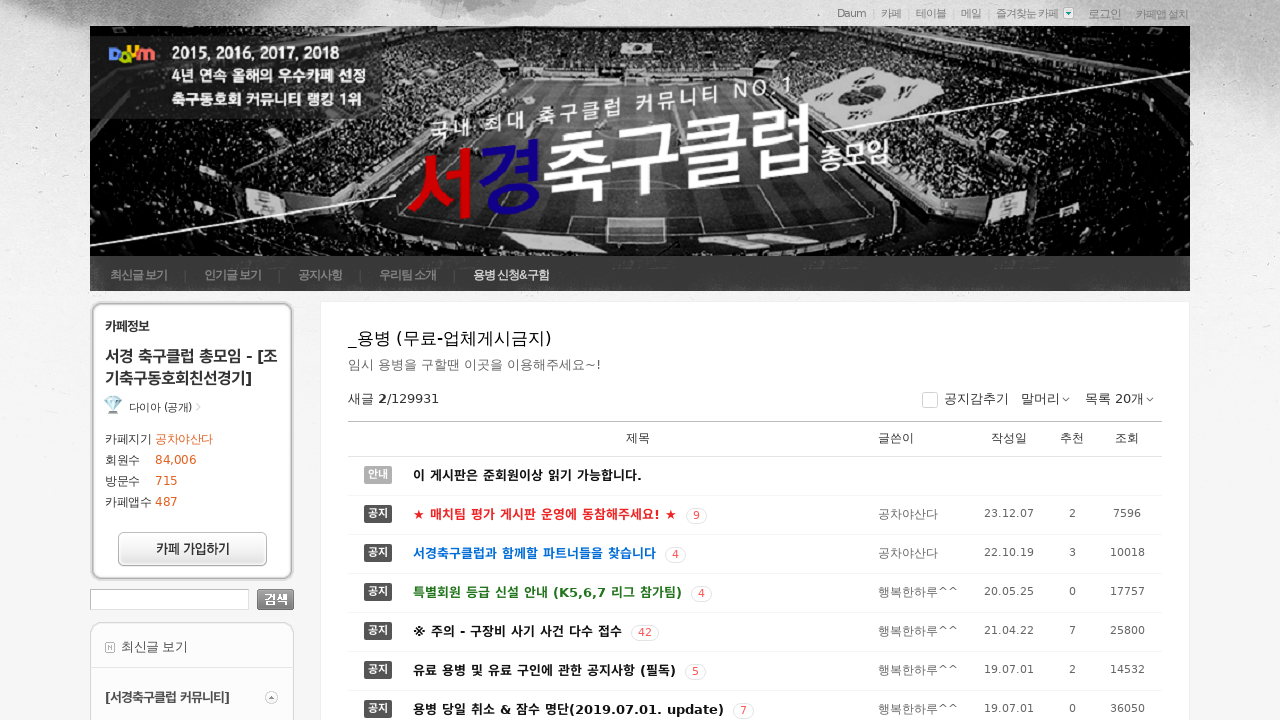

Clicked on page 2 in pagination at (688, 360) on iframe[name='down'] >> internal:control=enter-frame >> .list_paging li >> intern
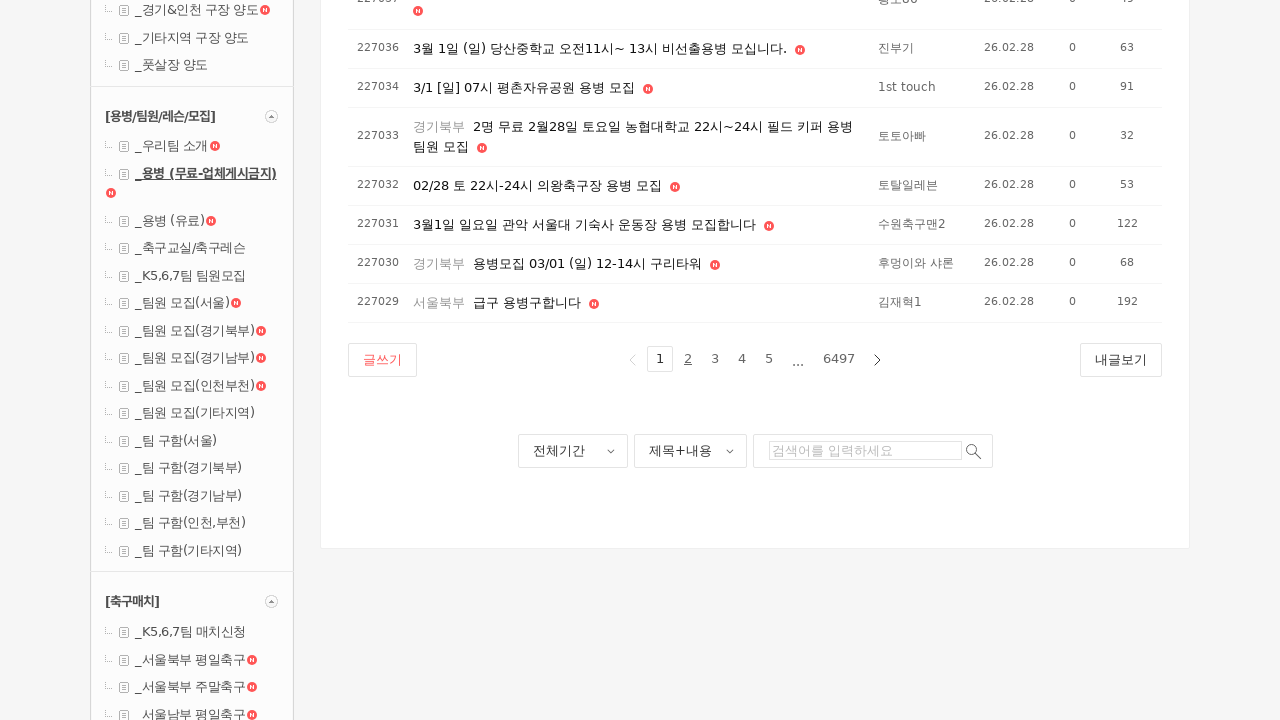

Waited 1 second for page 2 to load
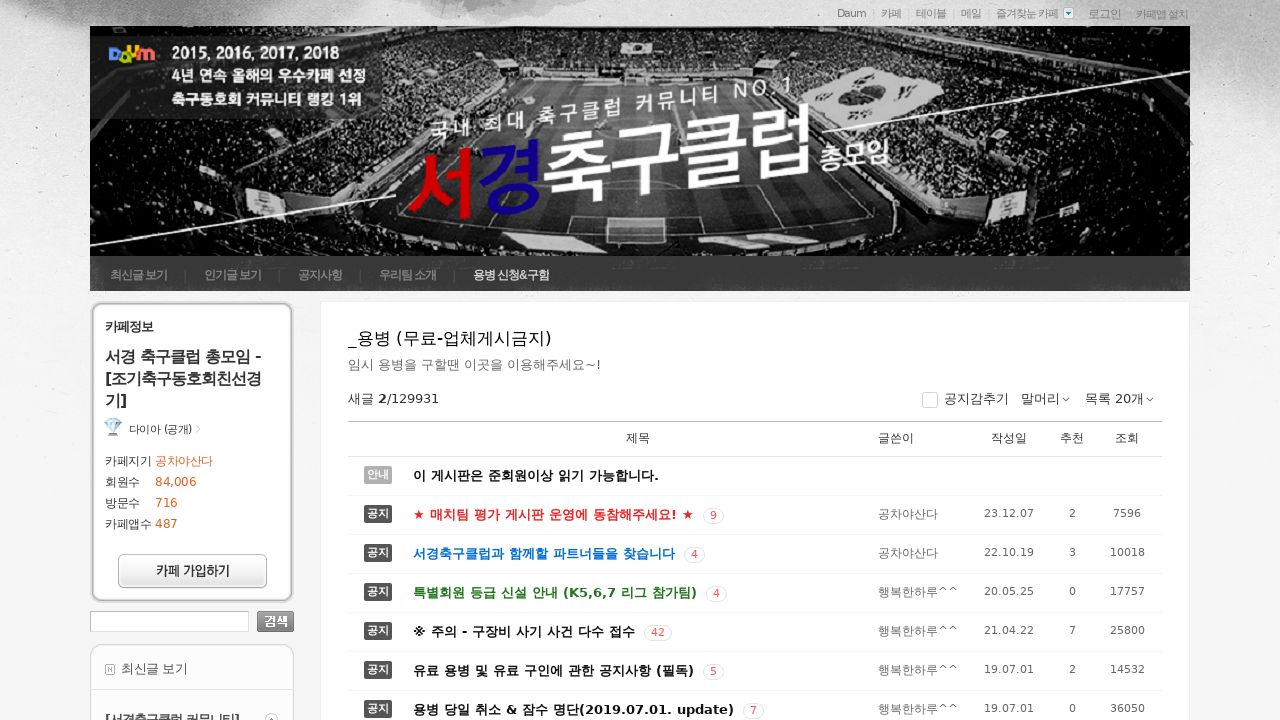

Article list reloaded on page 2
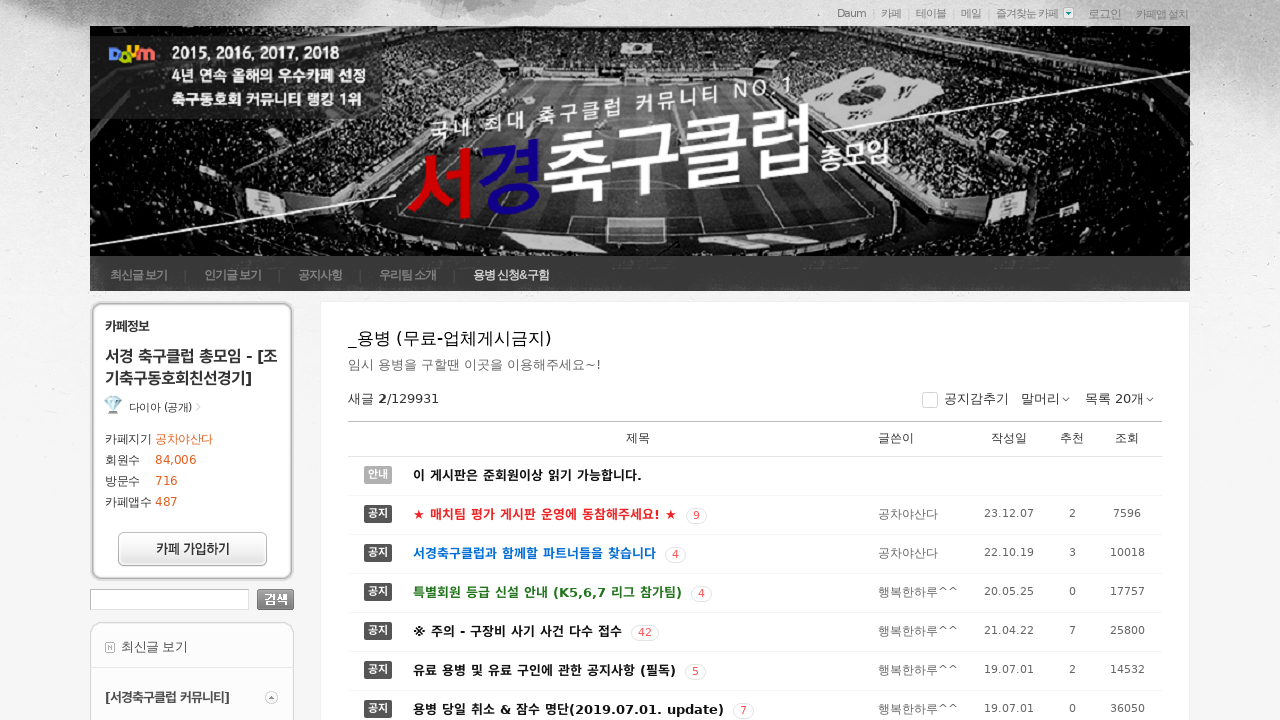

Clicked on page 3 in pagination at (702, 360) on iframe[name='down'] >> internal:control=enter-frame >> .list_paging li >> intern
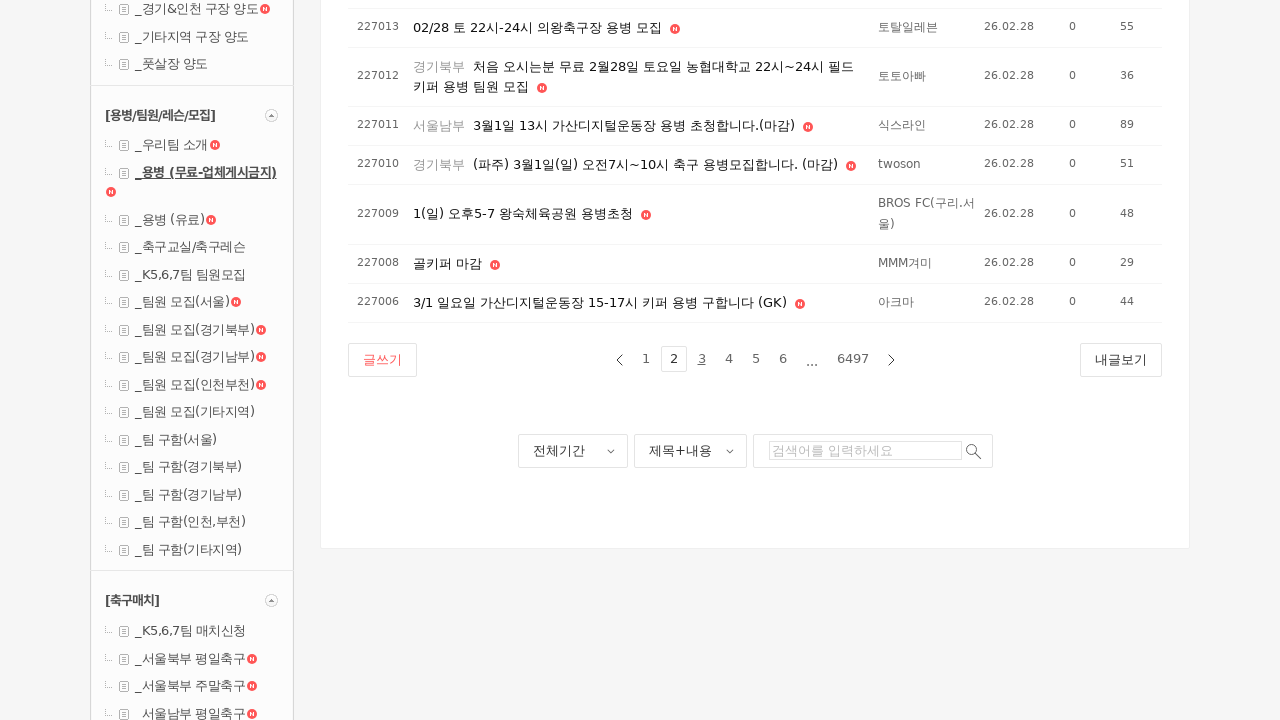

Waited 1 second for page 3 to load
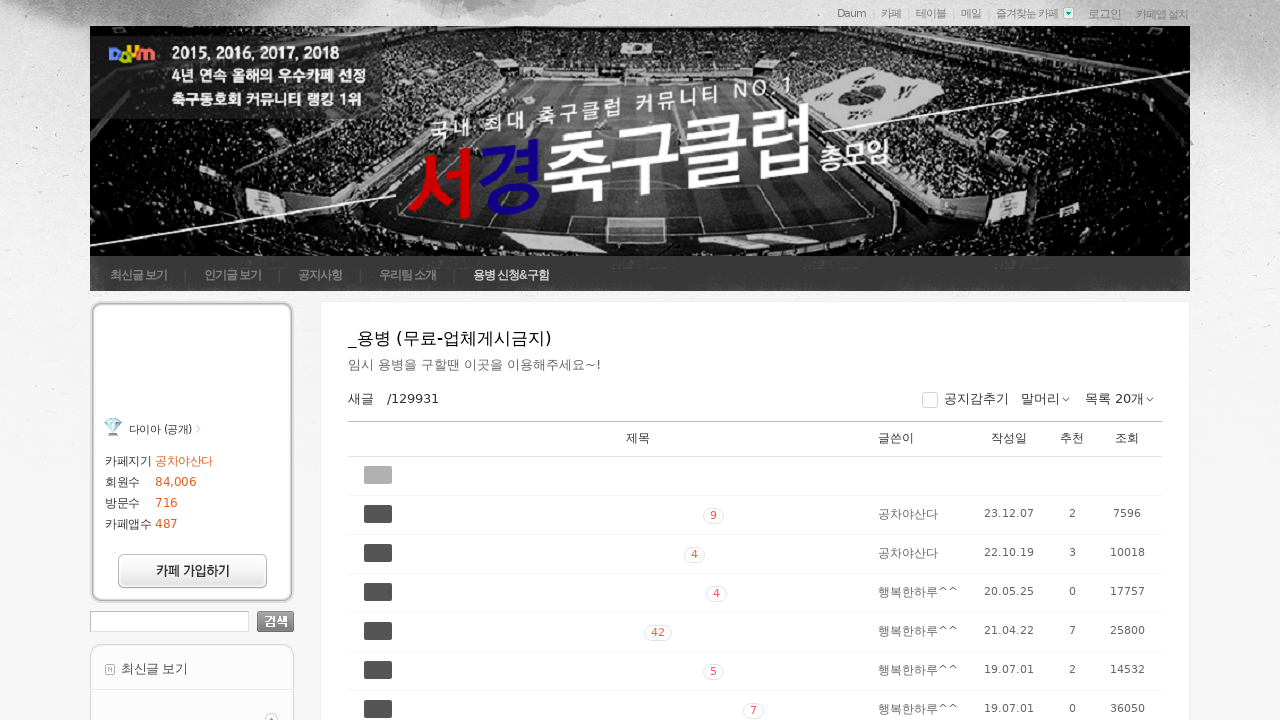

Article list is visible on page 3
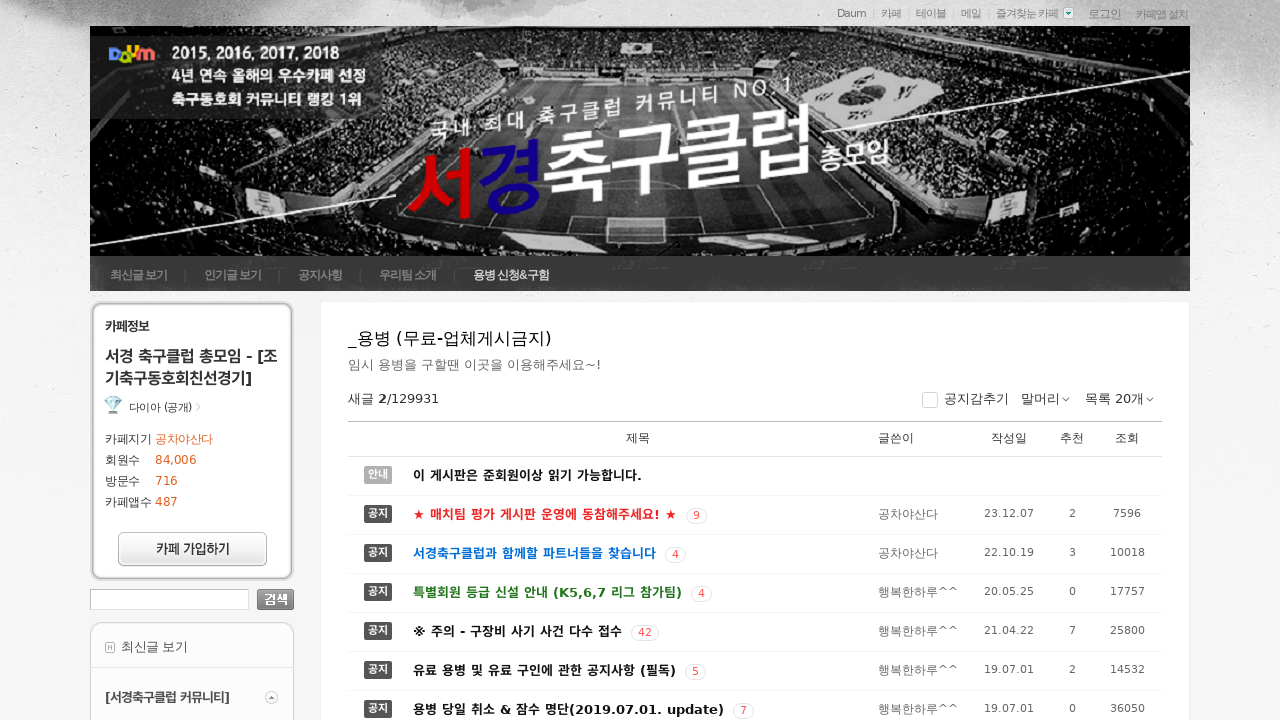

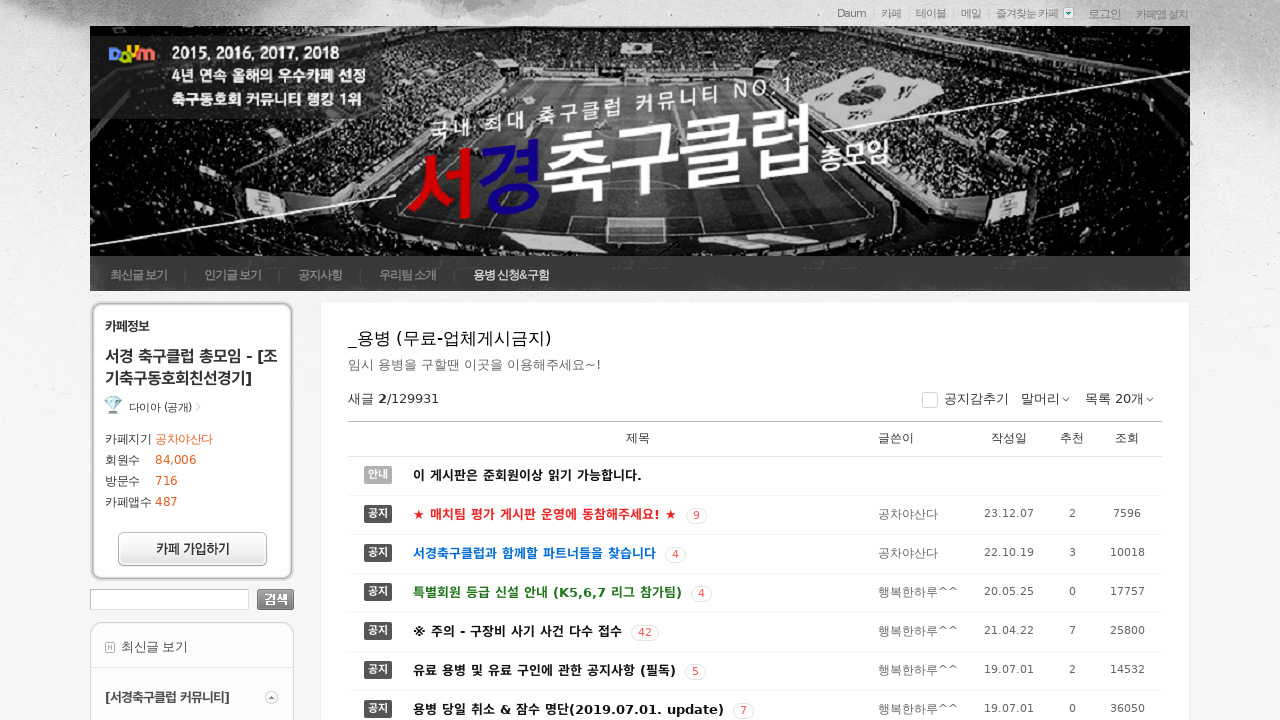